Tests keyboard input functionality by typing text with spaces and backspace key in an input field

Starting URL: https://sahitest.com/demo/label.htm

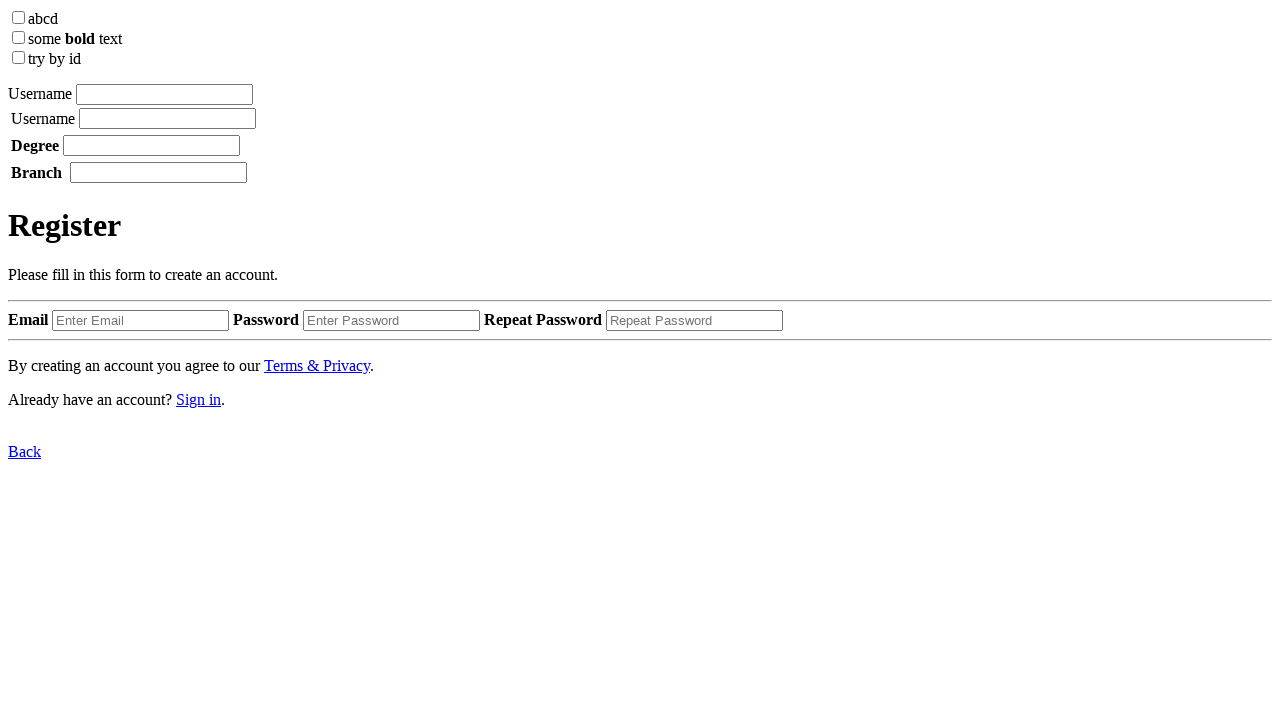

Clicked on the input field at (164, 94) on xpath=/html/body/label[1]/input
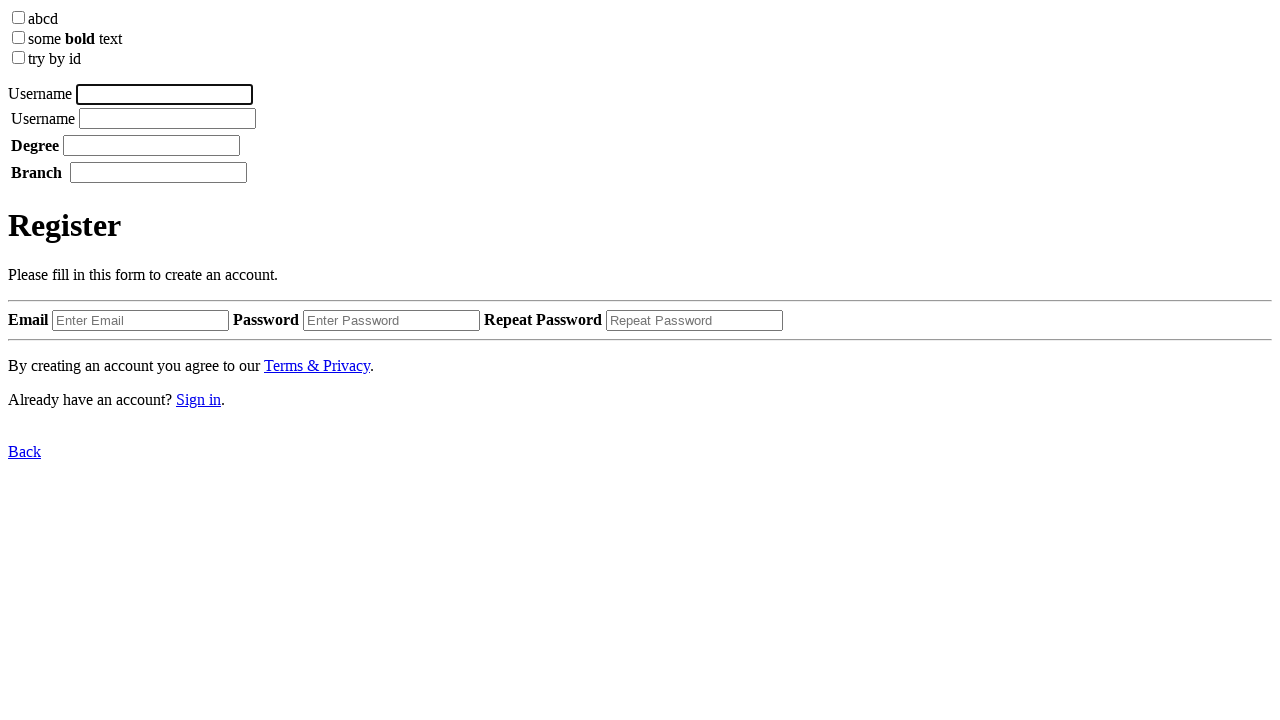

Typed 'username' in the input field
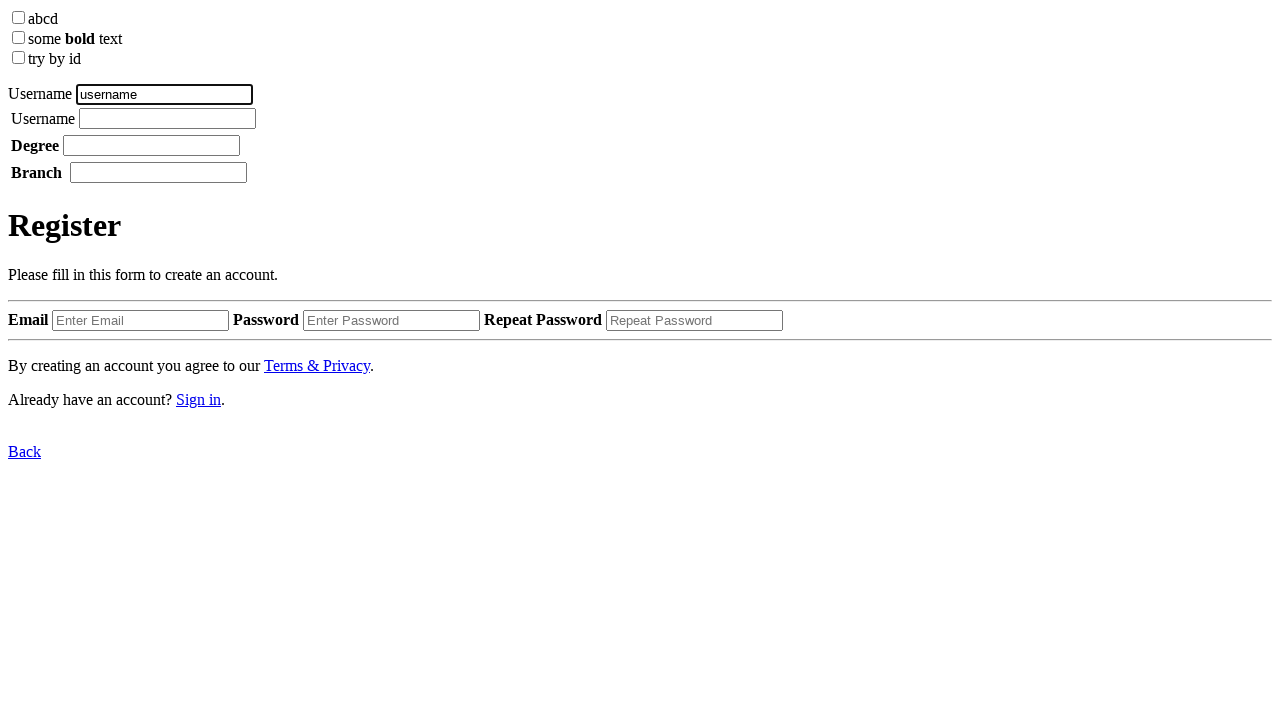

Pressed space key
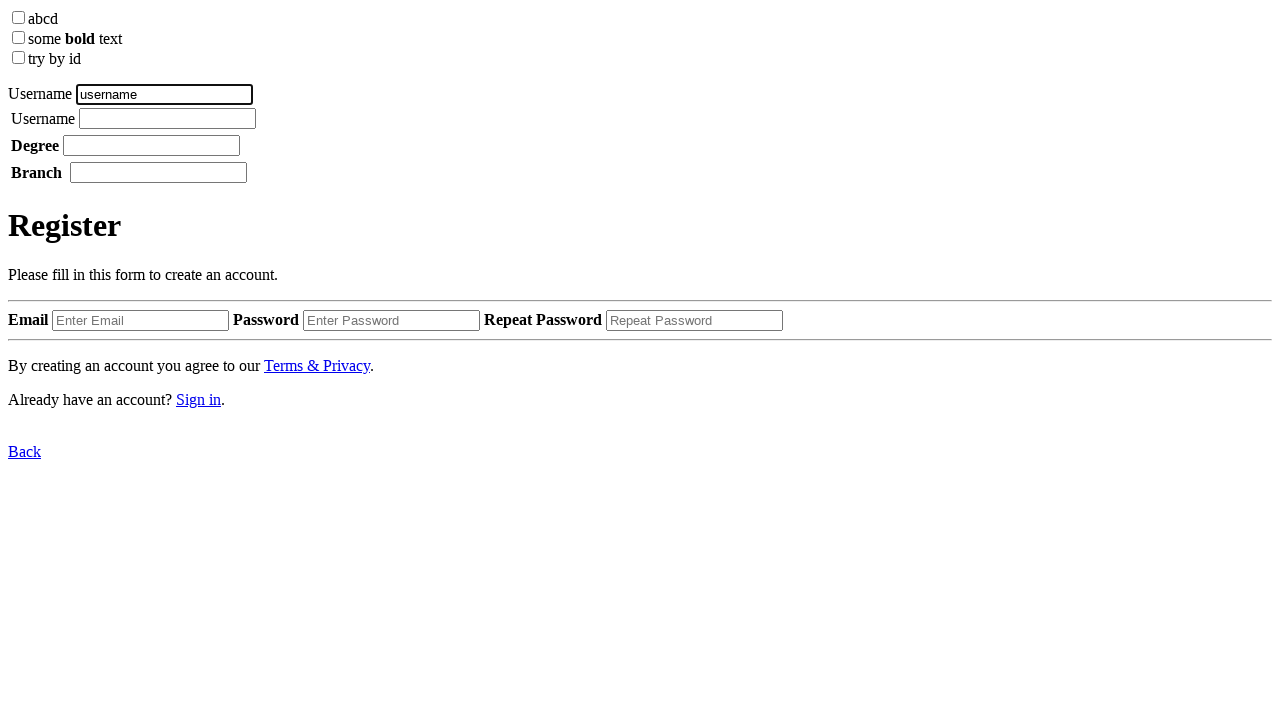

Typed 'Tom' in the input field
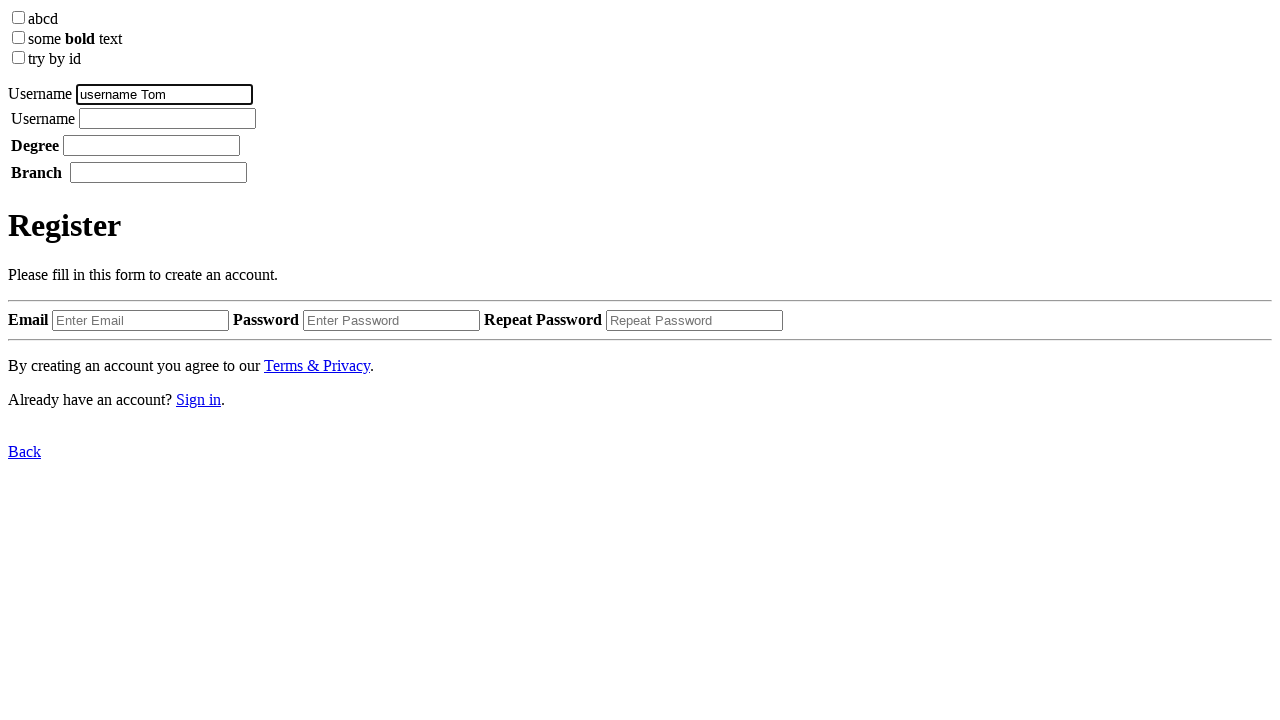

Pressed backspace key to delete last character
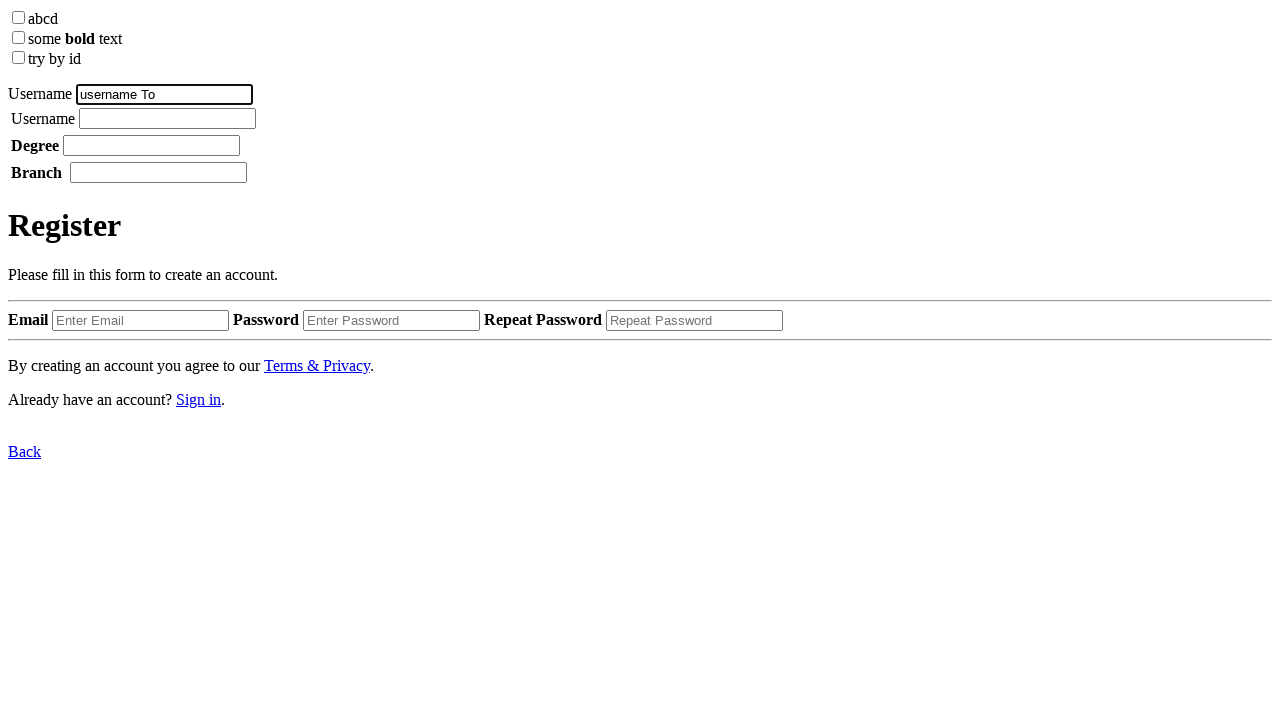

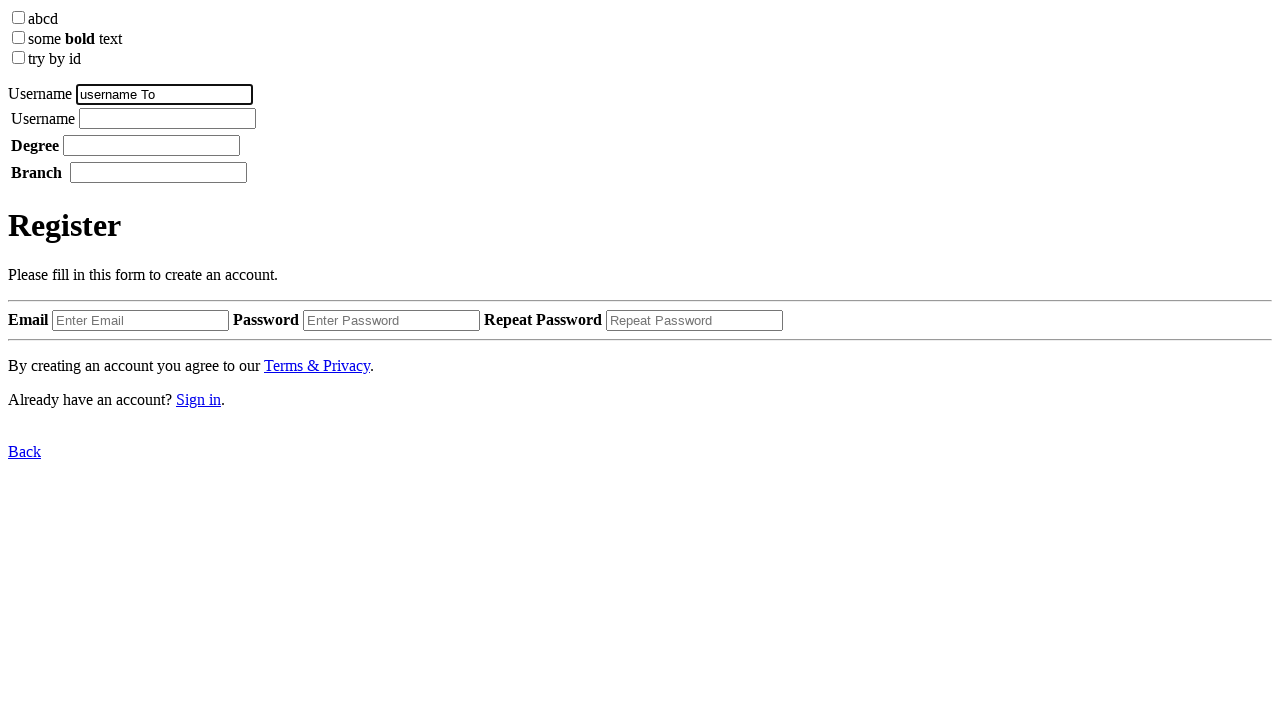